Verifies main page elements including title, logo, and marketing text on California Marketing website

Starting URL: https://qasvus.wixsite.com/ca-marketing

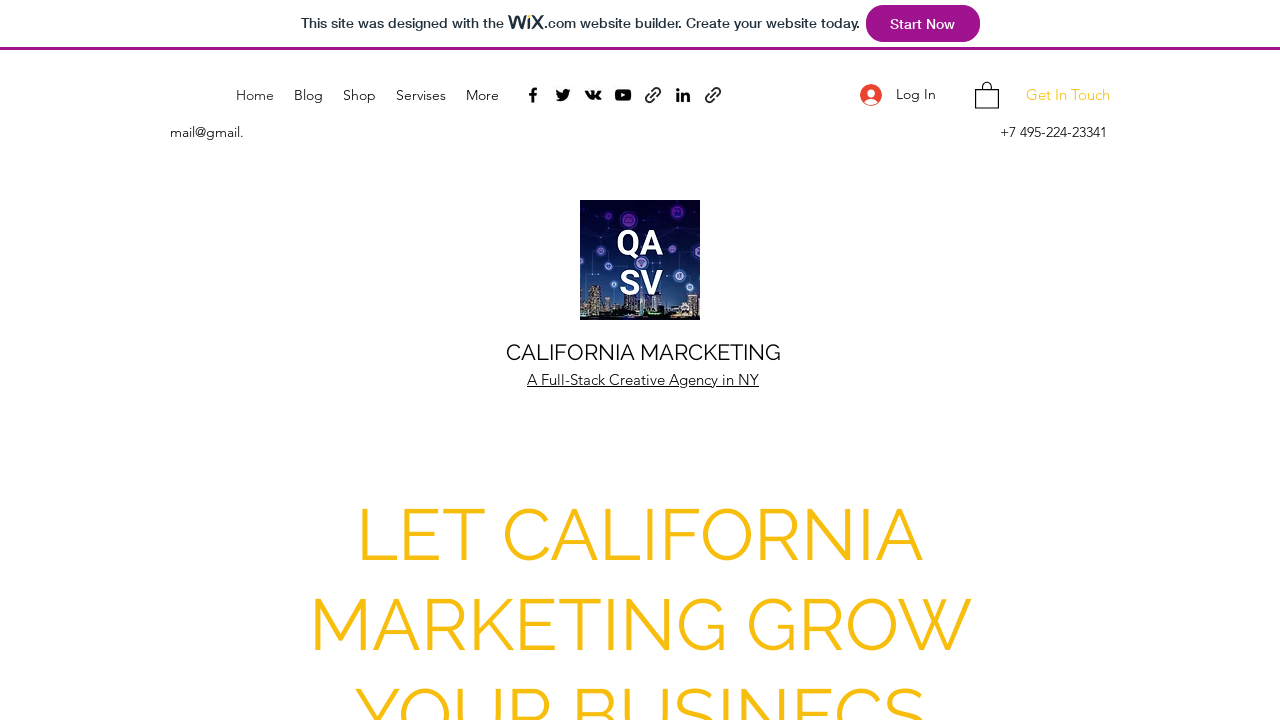

Verified page title contains 'Home | California Marcketing'
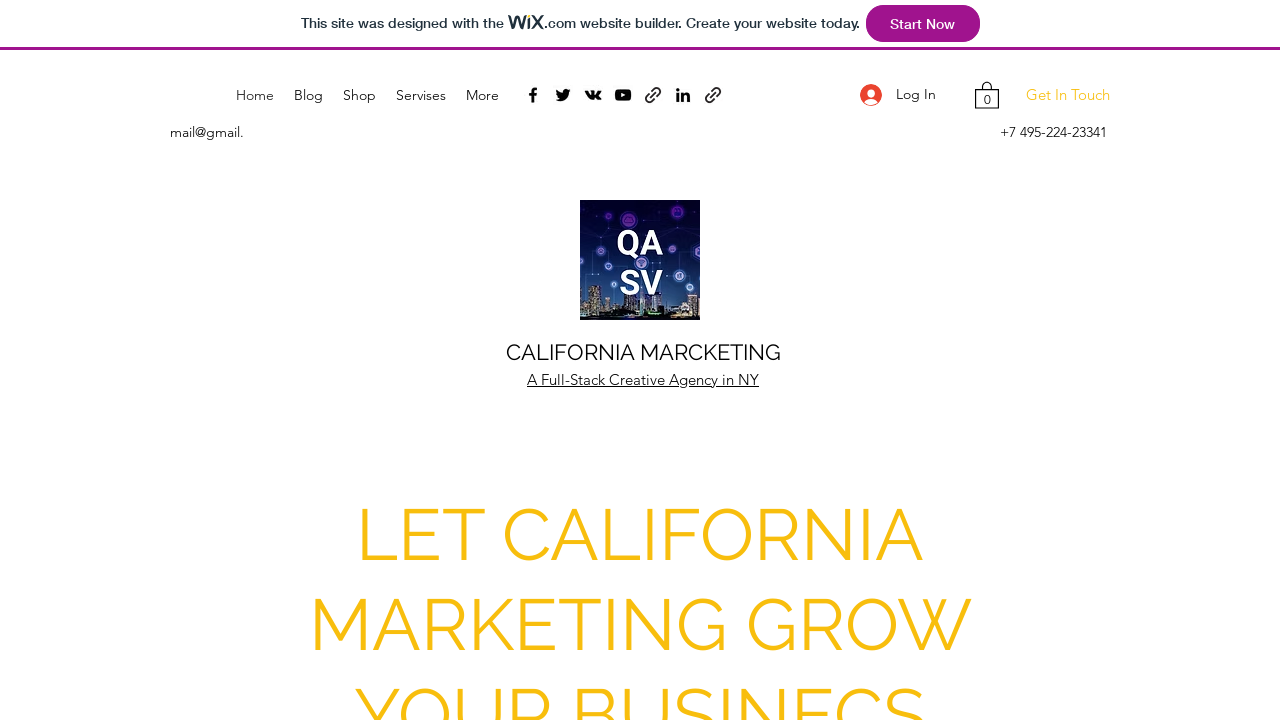

Waited for QASV logo to be present
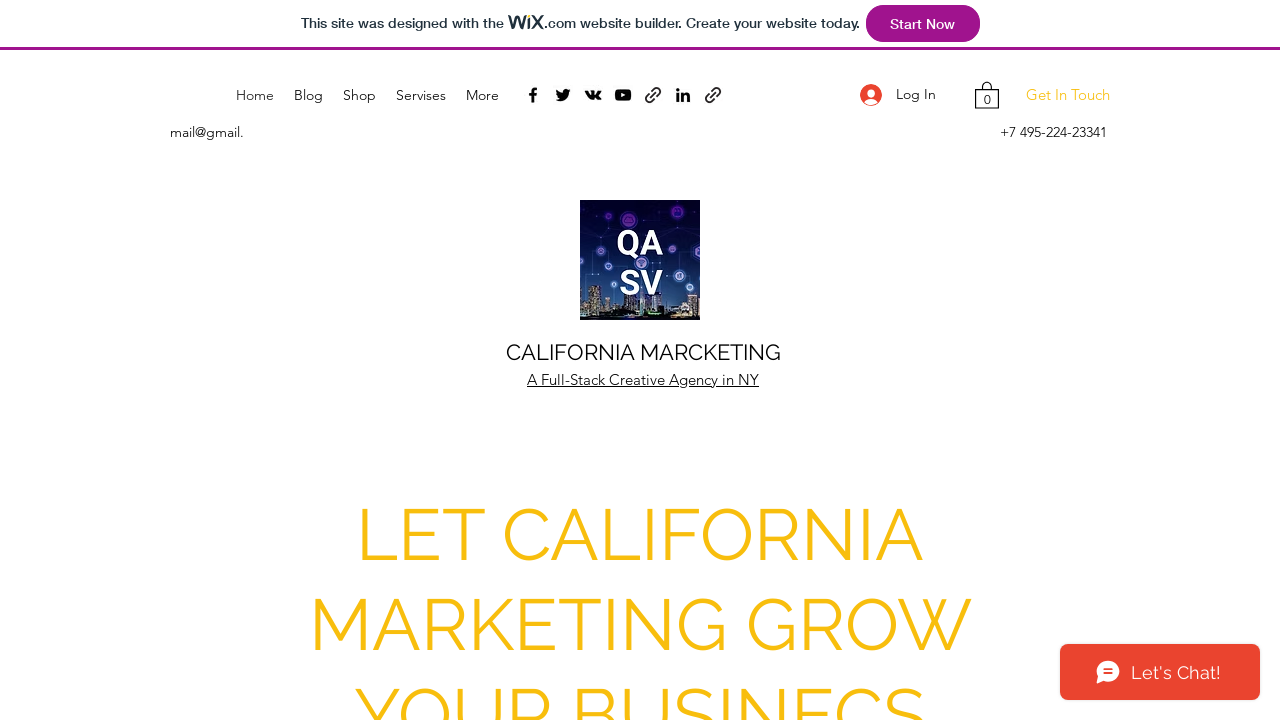

Waited for 'CALIFORNIA MARCKETING' text to be present
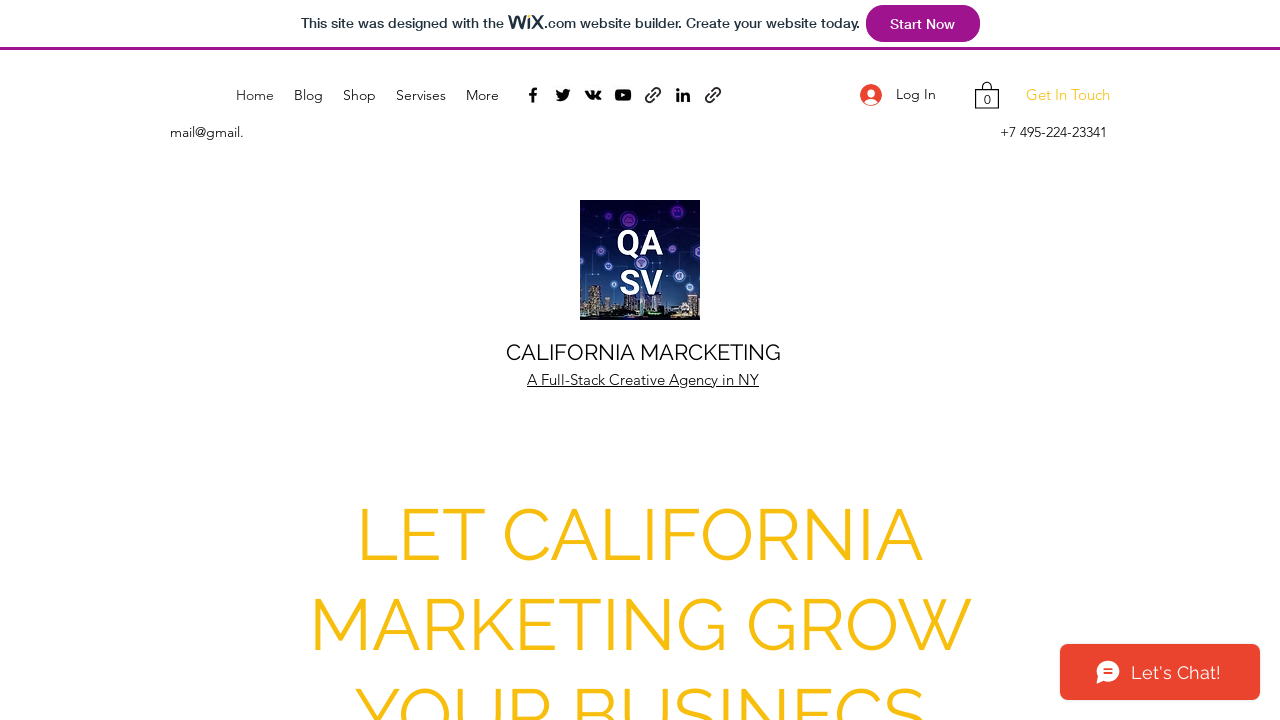

Waited for 'A Full-Stack Creative Agency in NY' text to be present
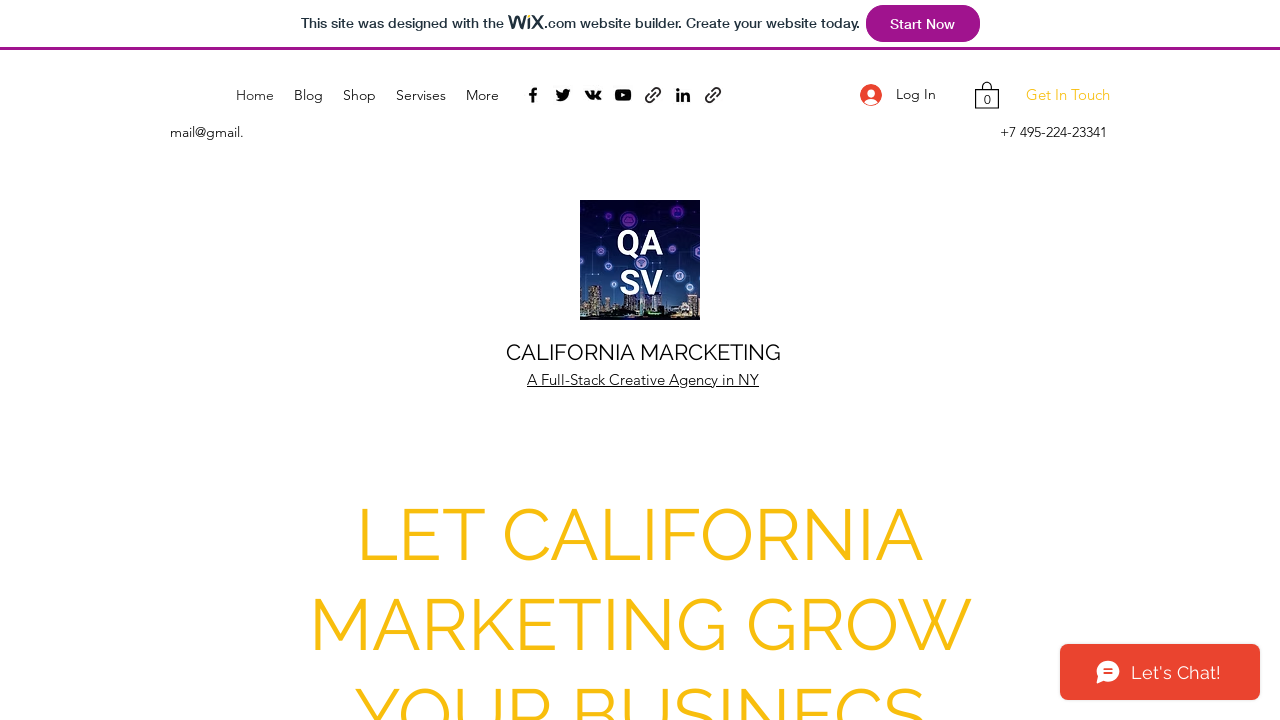

Waited for 'LET CALIFORNIA MARKETING GROW YOUR BUSINECS' text to be present
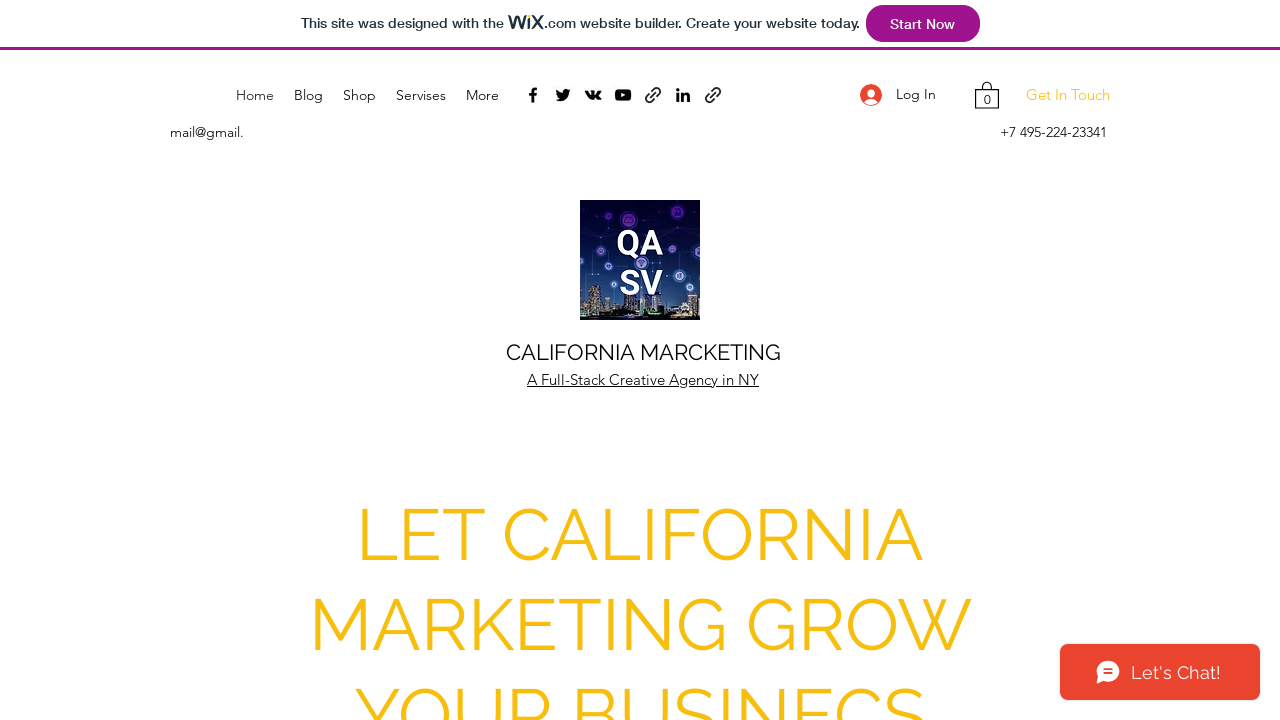

Checked if main page logo element exists
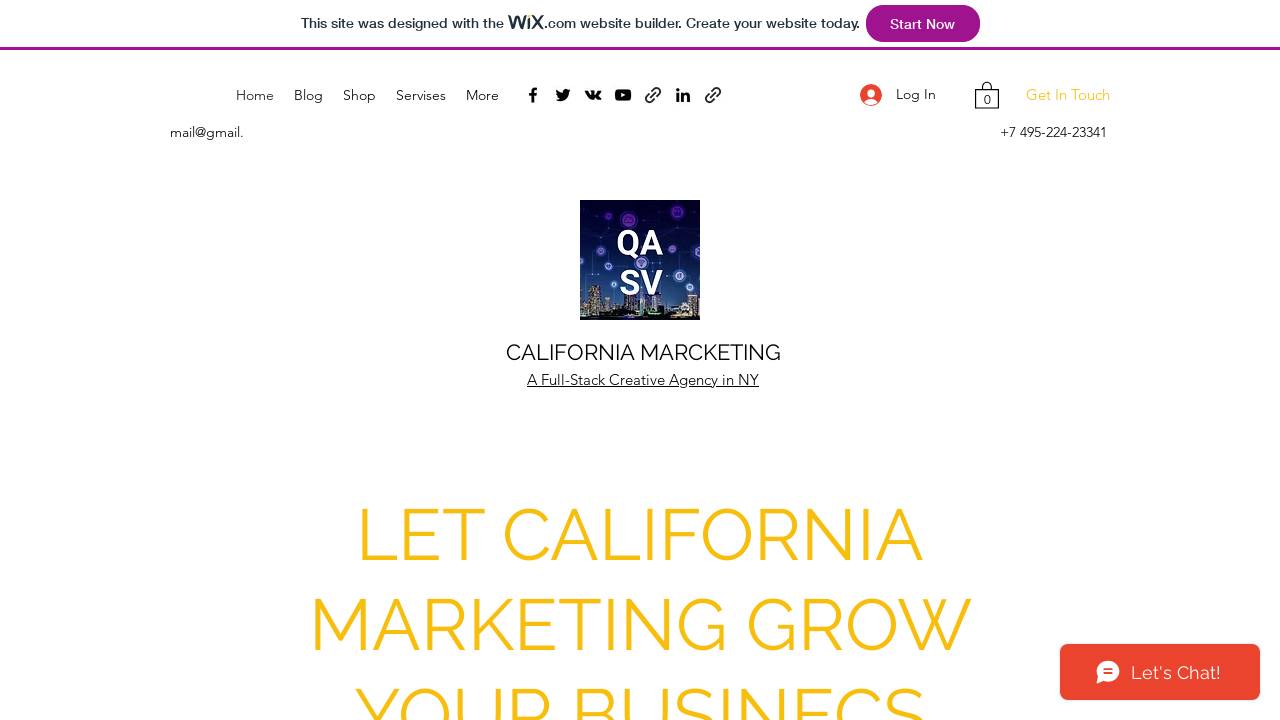

Main page logo verification passed
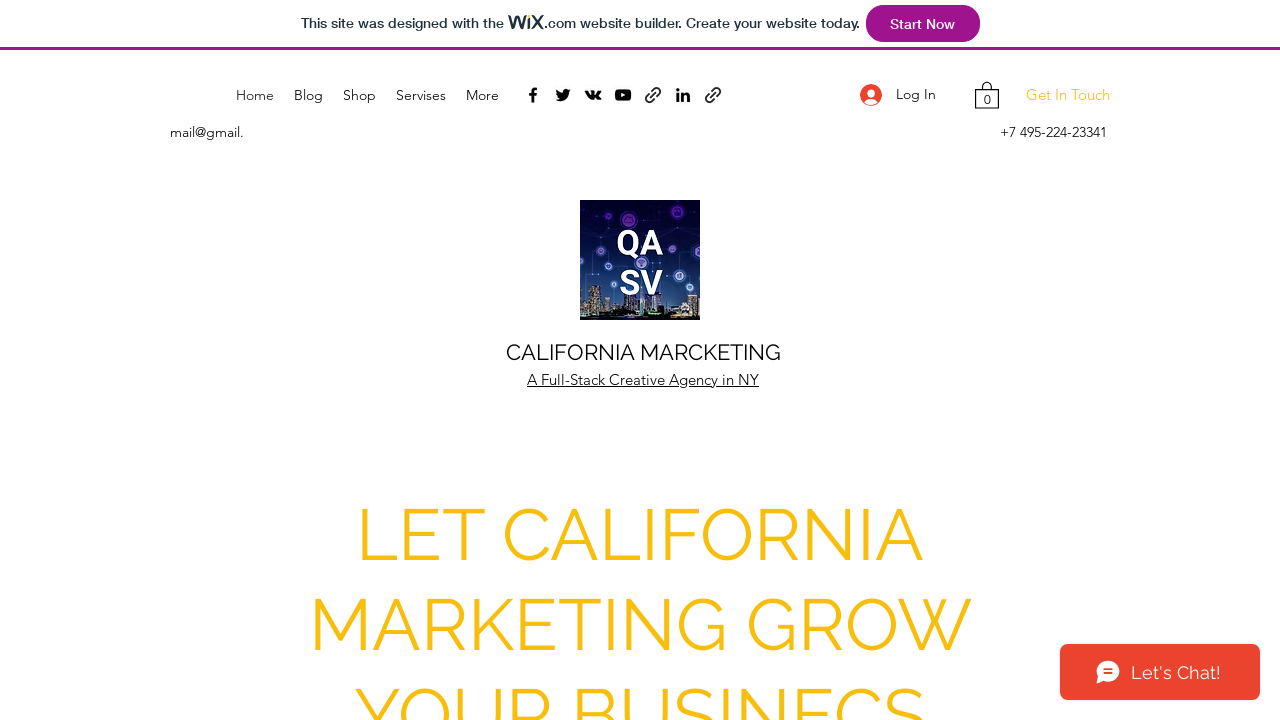

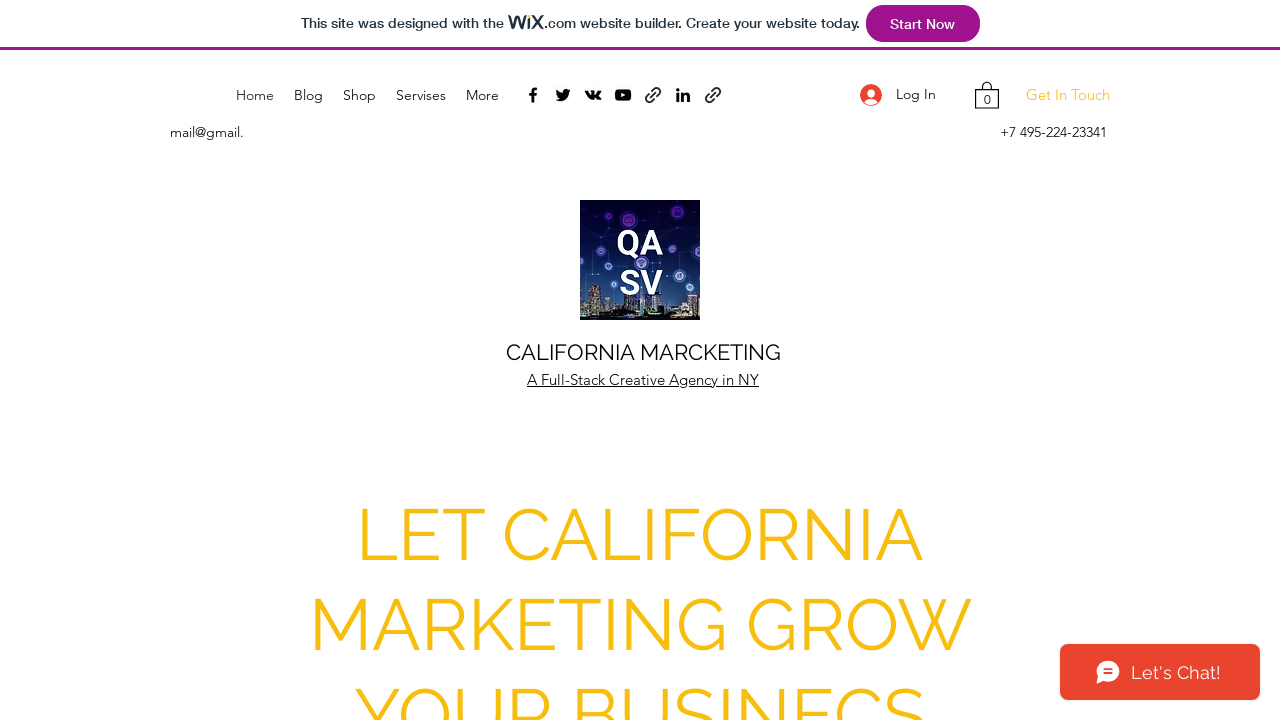